Tests that clicking filter links highlights the currently selected filter

Starting URL: https://demo.playwright.dev/todomvc

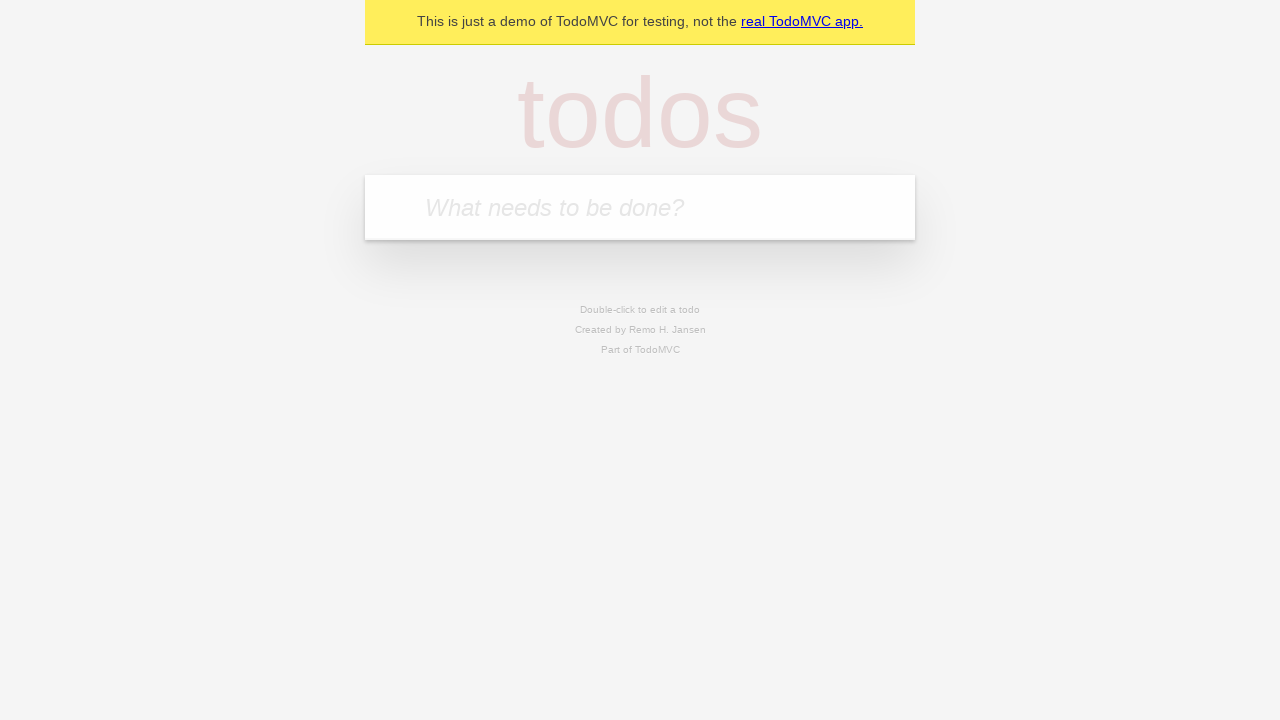

Filled todo input with 'buy some cheese' on internal:attr=[placeholder="What needs to be done?"i]
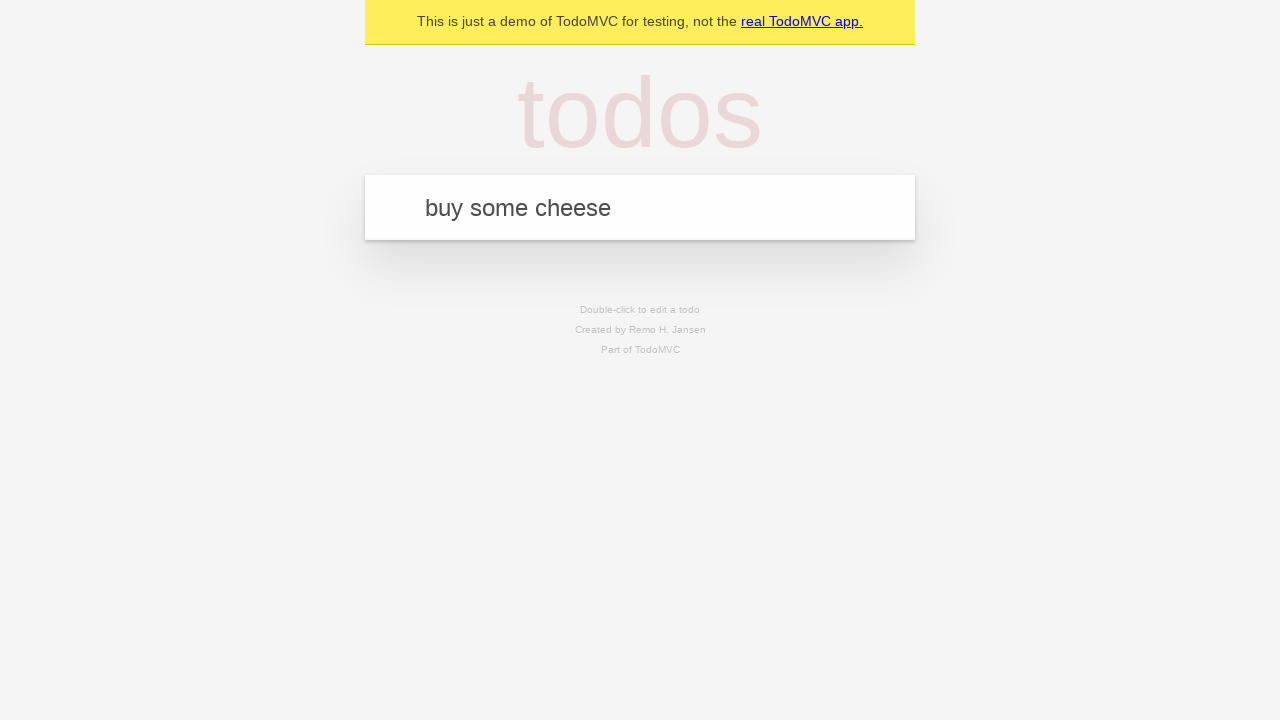

Pressed Enter to create todo 'buy some cheese' on internal:attr=[placeholder="What needs to be done?"i]
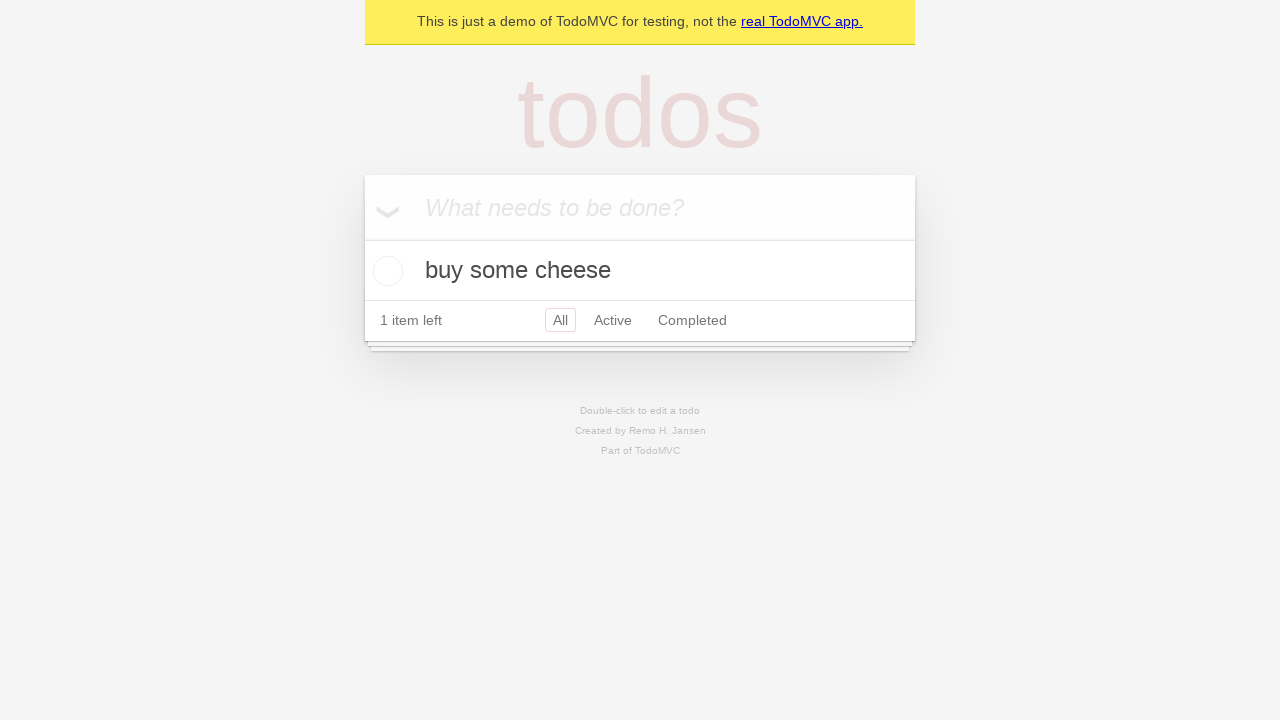

Filled todo input with 'feed the cat' on internal:attr=[placeholder="What needs to be done?"i]
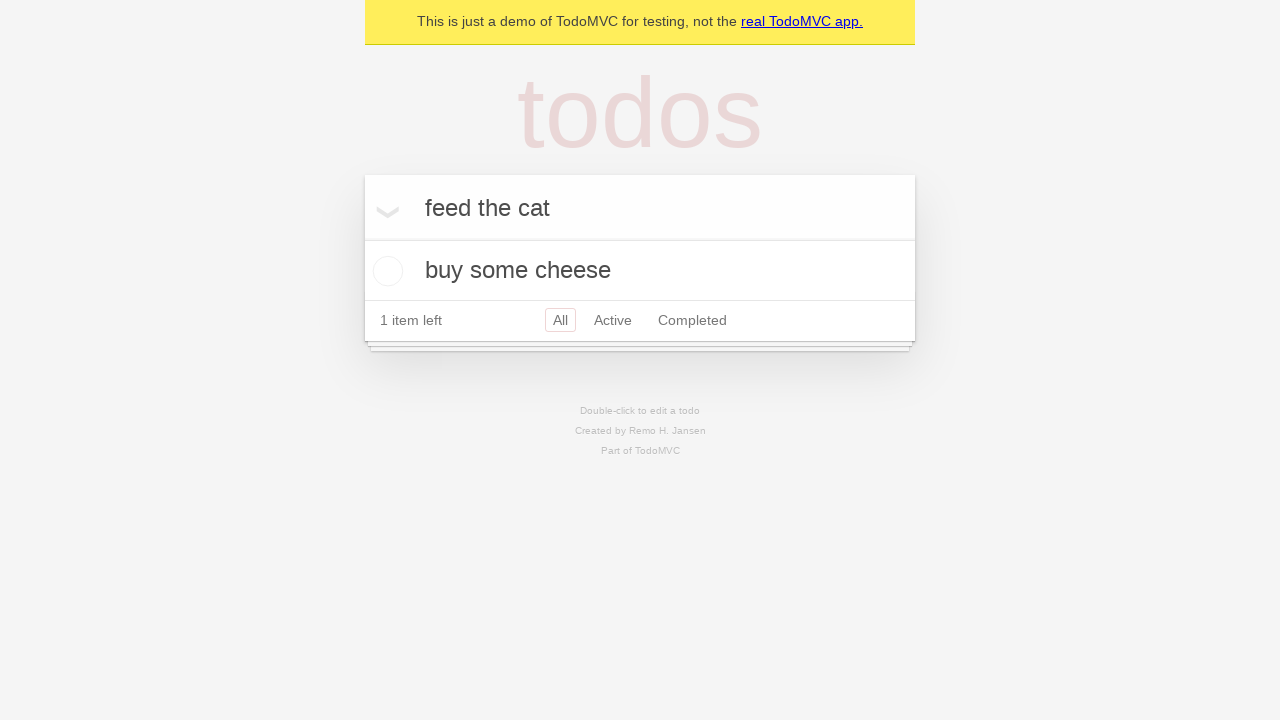

Pressed Enter to create todo 'feed the cat' on internal:attr=[placeholder="What needs to be done?"i]
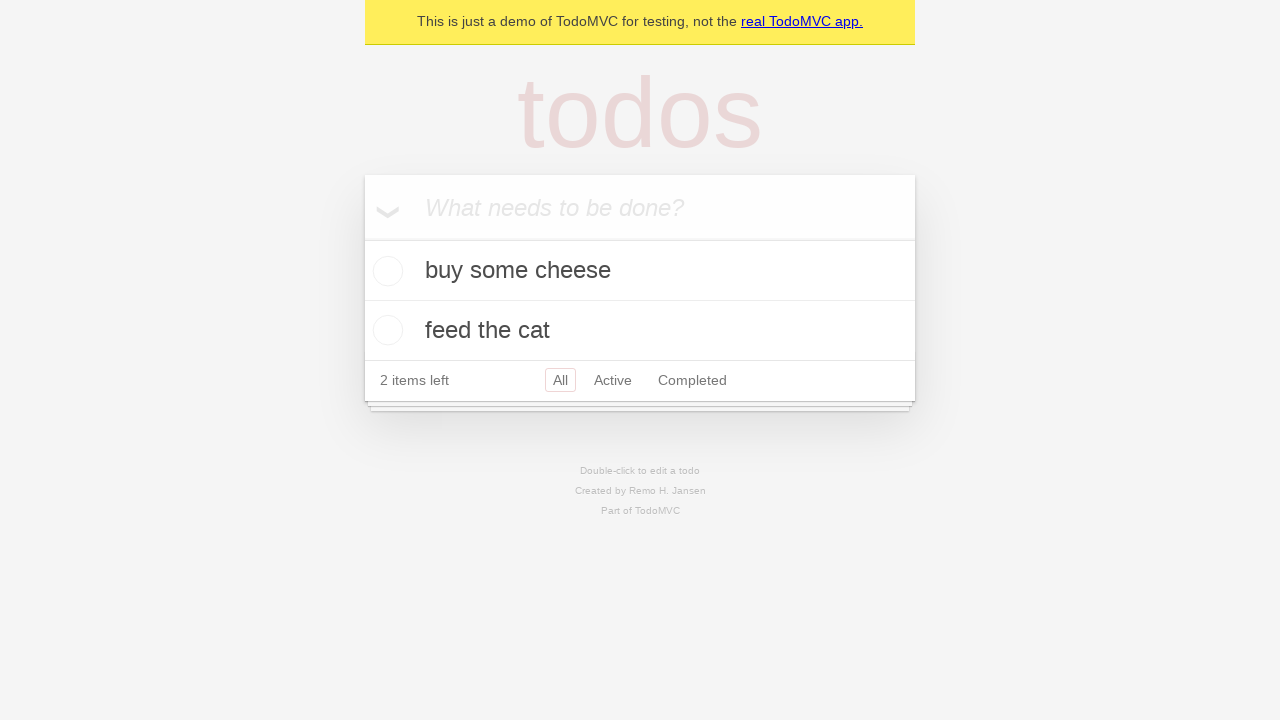

Filled todo input with 'book a doctors appointment' on internal:attr=[placeholder="What needs to be done?"i]
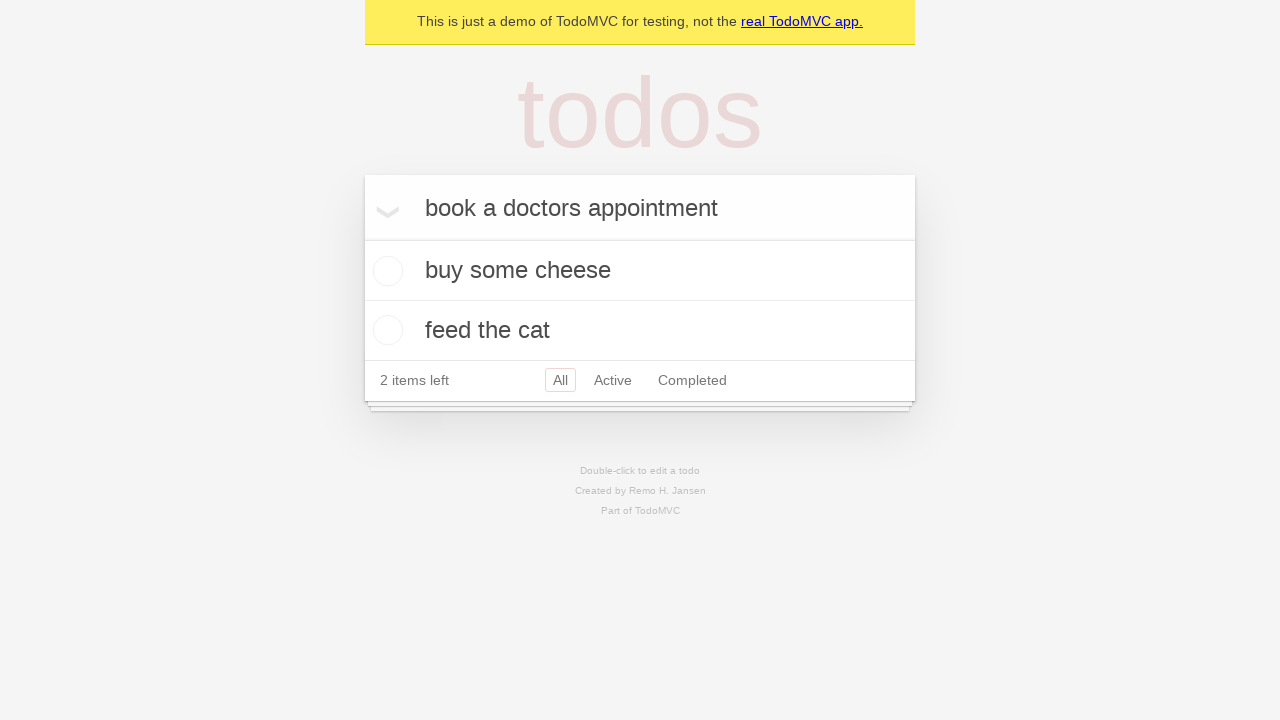

Pressed Enter to create todo 'book a doctors appointment' on internal:attr=[placeholder="What needs to be done?"i]
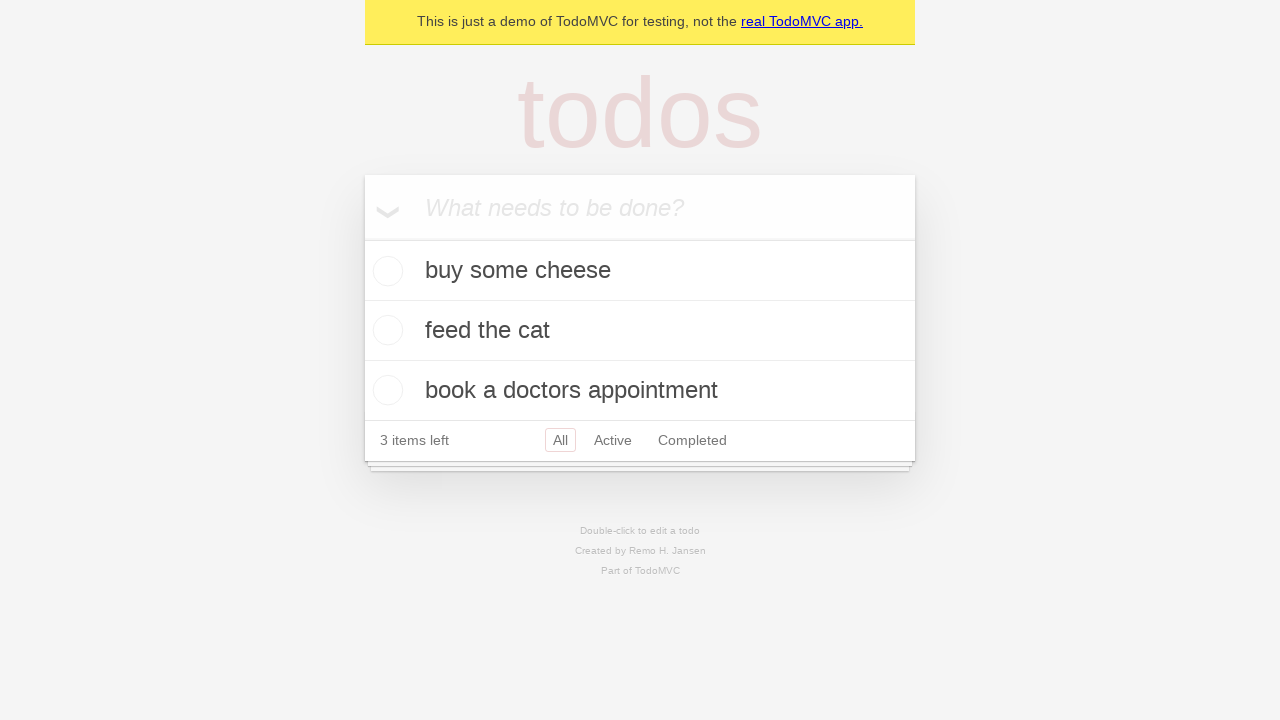

Waited for all 3 todos to be created
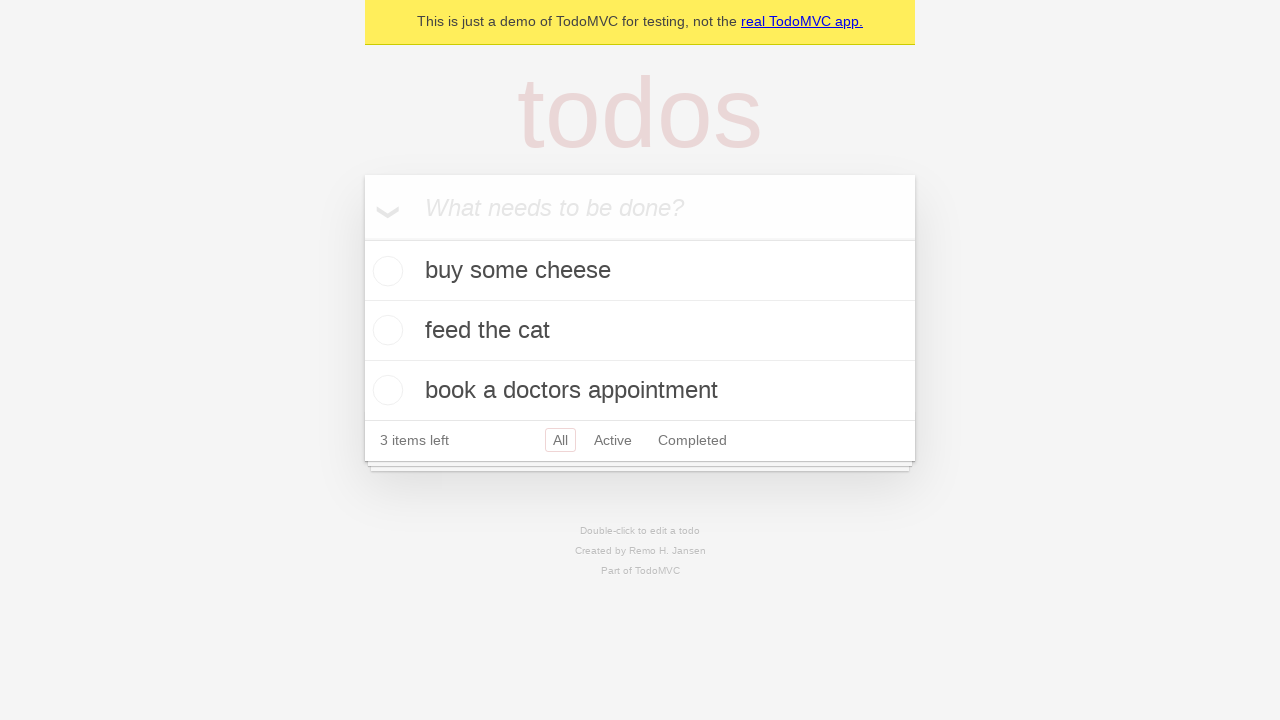

Clicked Active filter link at (613, 440) on internal:role=link[name="Active"i]
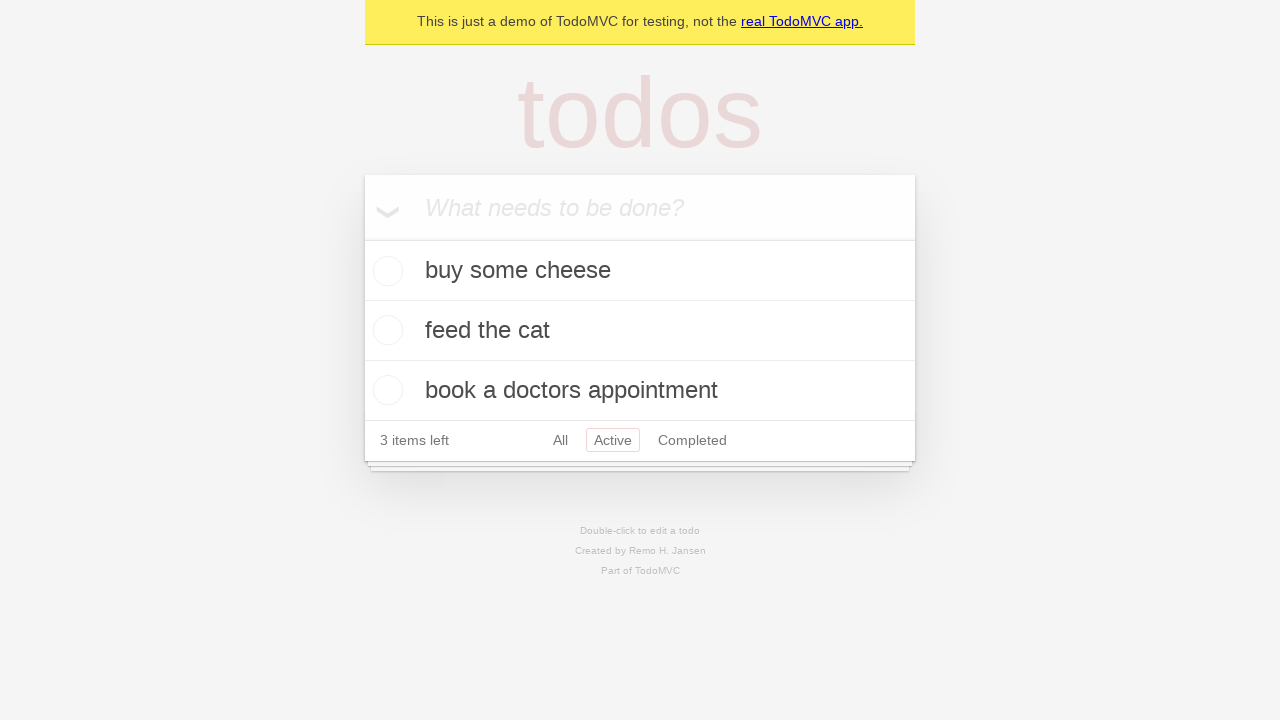

Clicked Completed filter link at (692, 440) on internal:role=link[name="Completed"i]
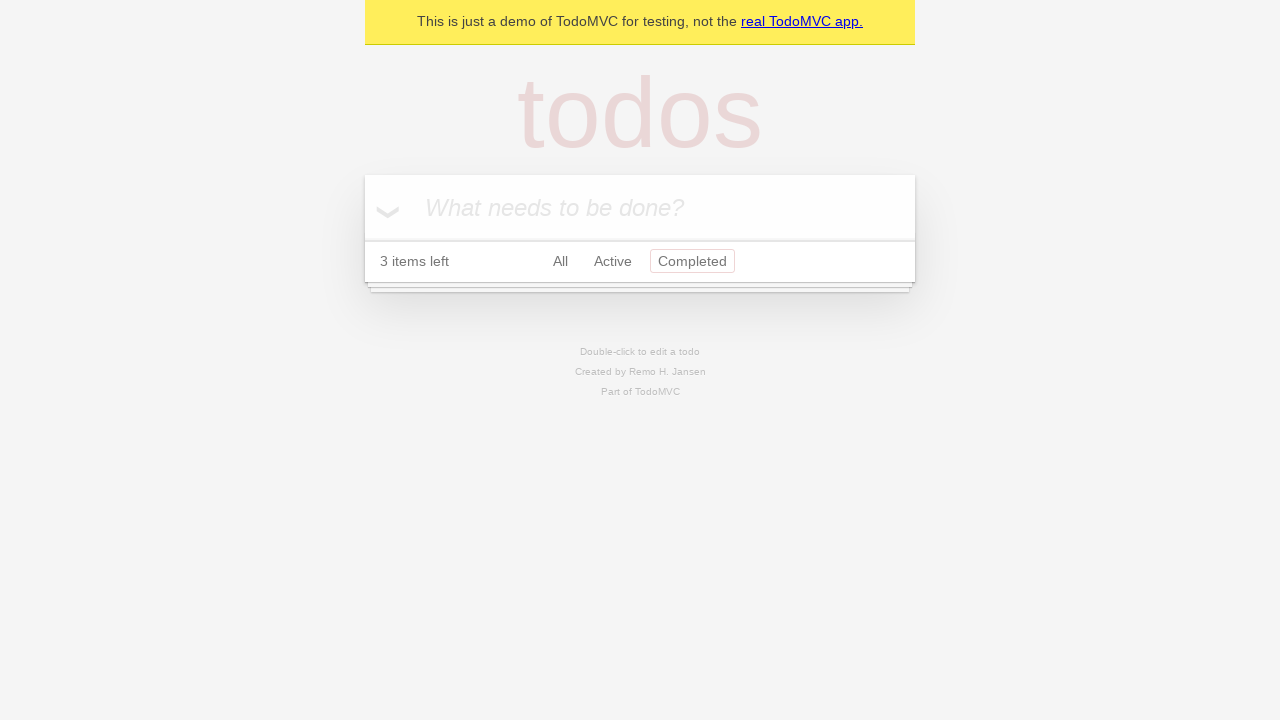

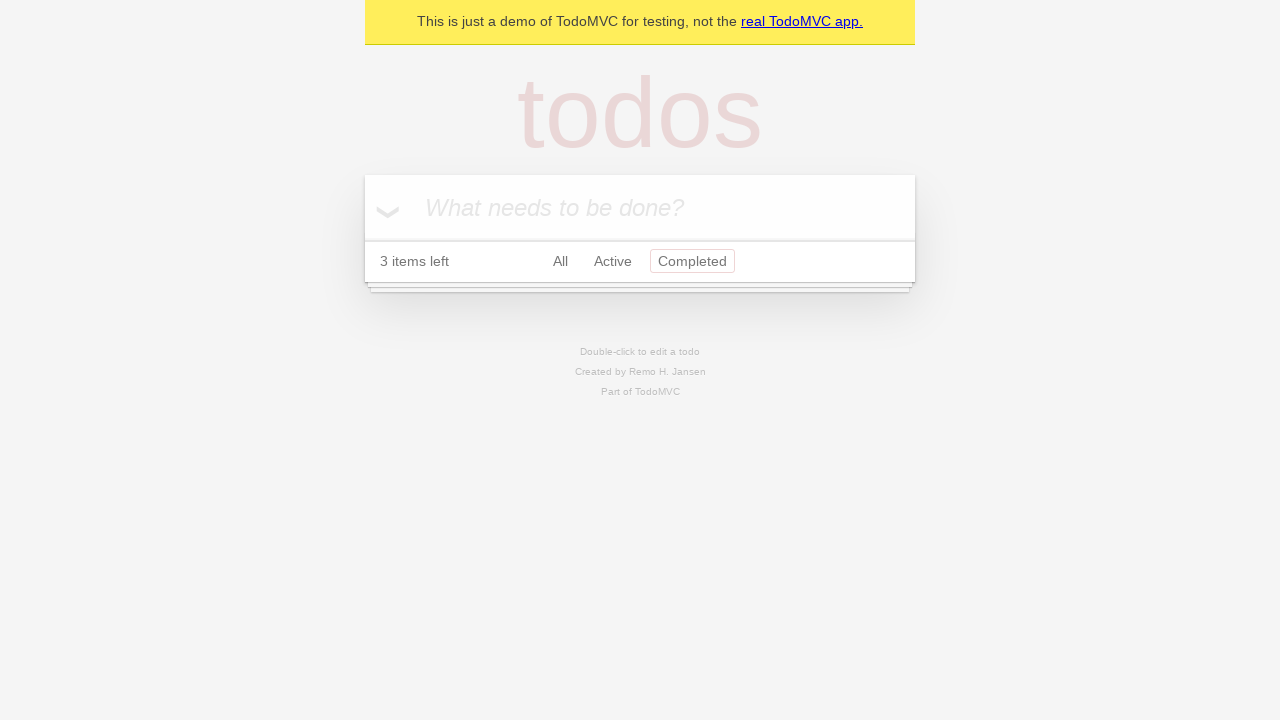